Tests non-select dropdown functionality by clicking a dropdown menu, selecting the Facebook option, and verifying navigation to Facebook's page by checking the title.

Starting URL: https://practice.cydeo.com/dropdown

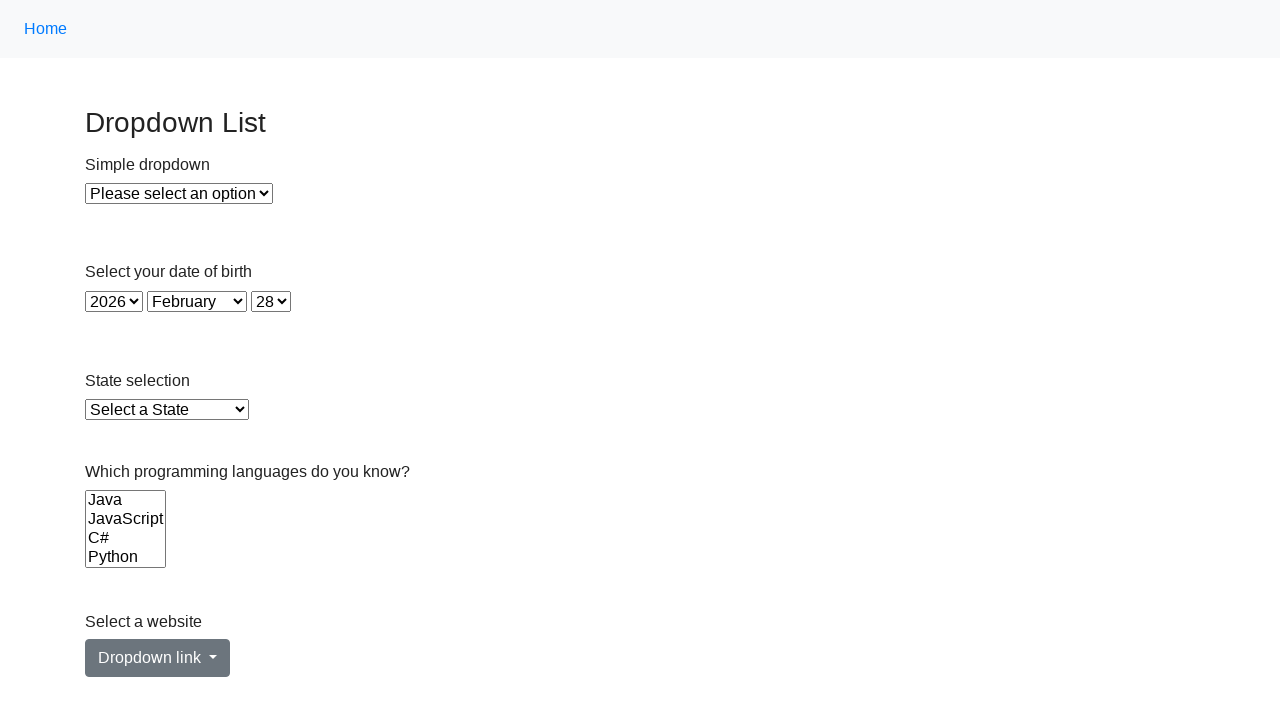

Clicked on non-select dropdown menu at (158, 658) on a#dropdownMenuLink
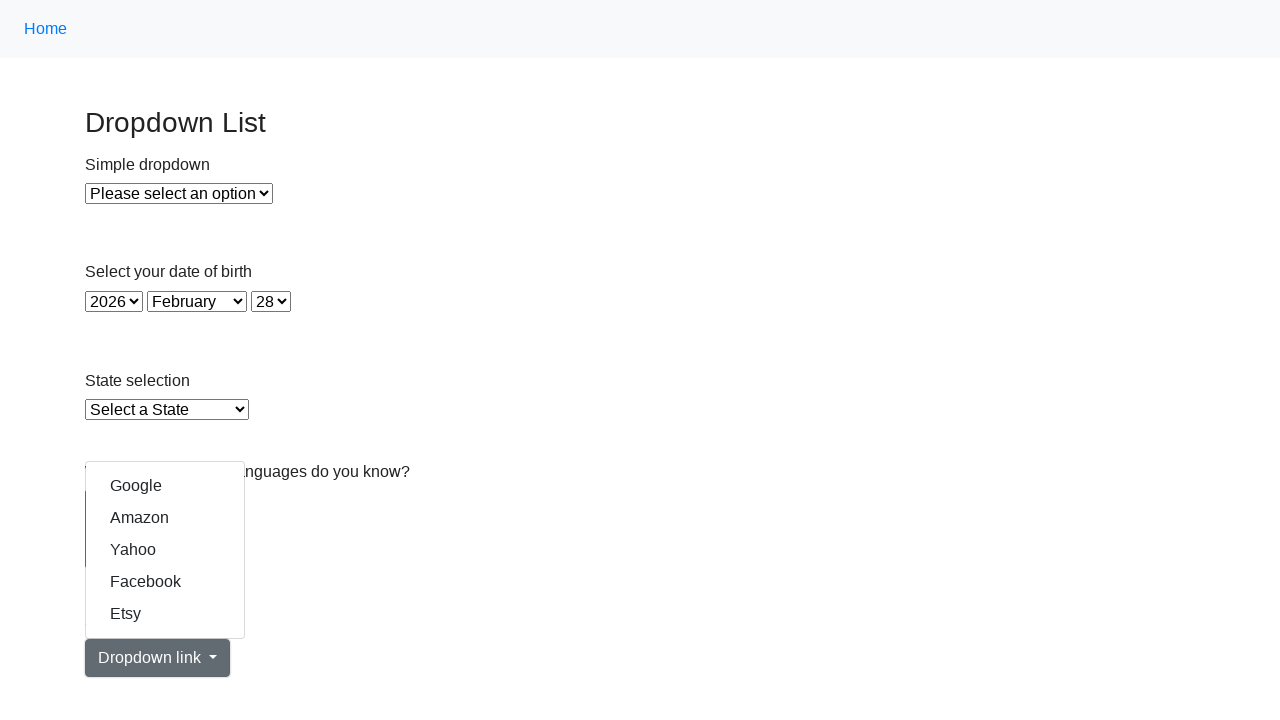

Selected Facebook option from dropdown at (165, 582) on text=Facebook
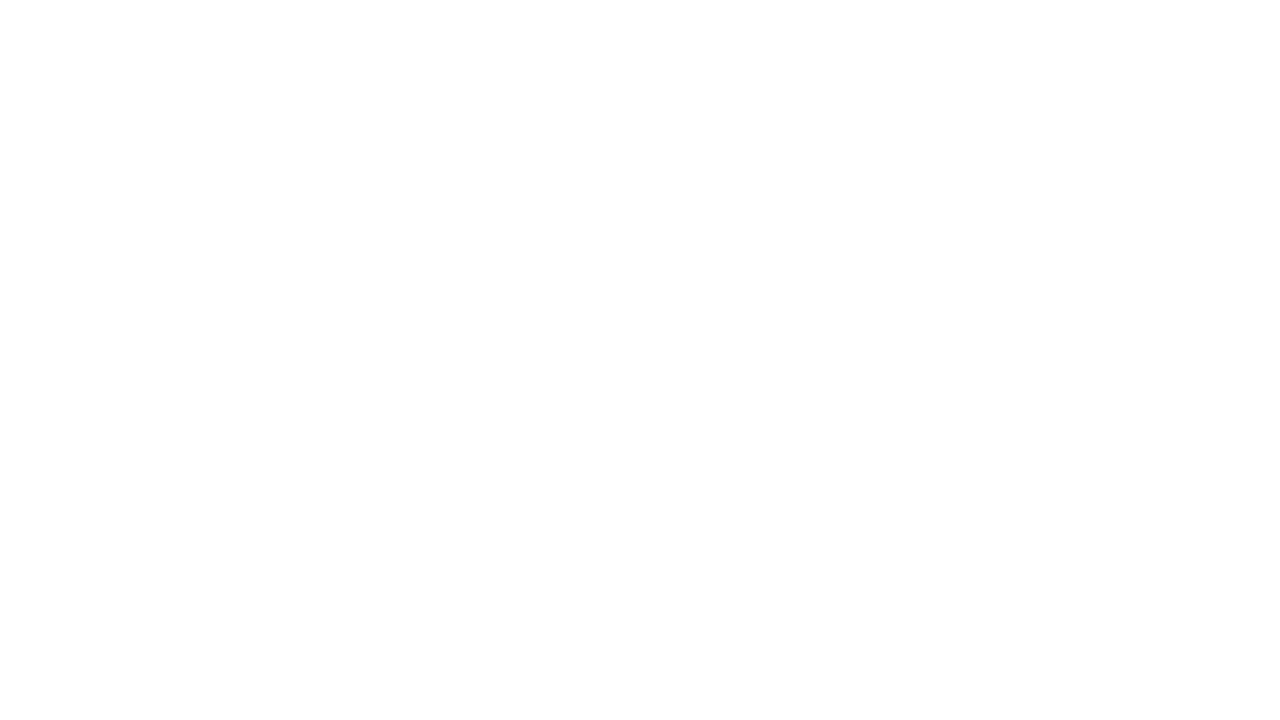

Waited for page to load (domcontentloaded)
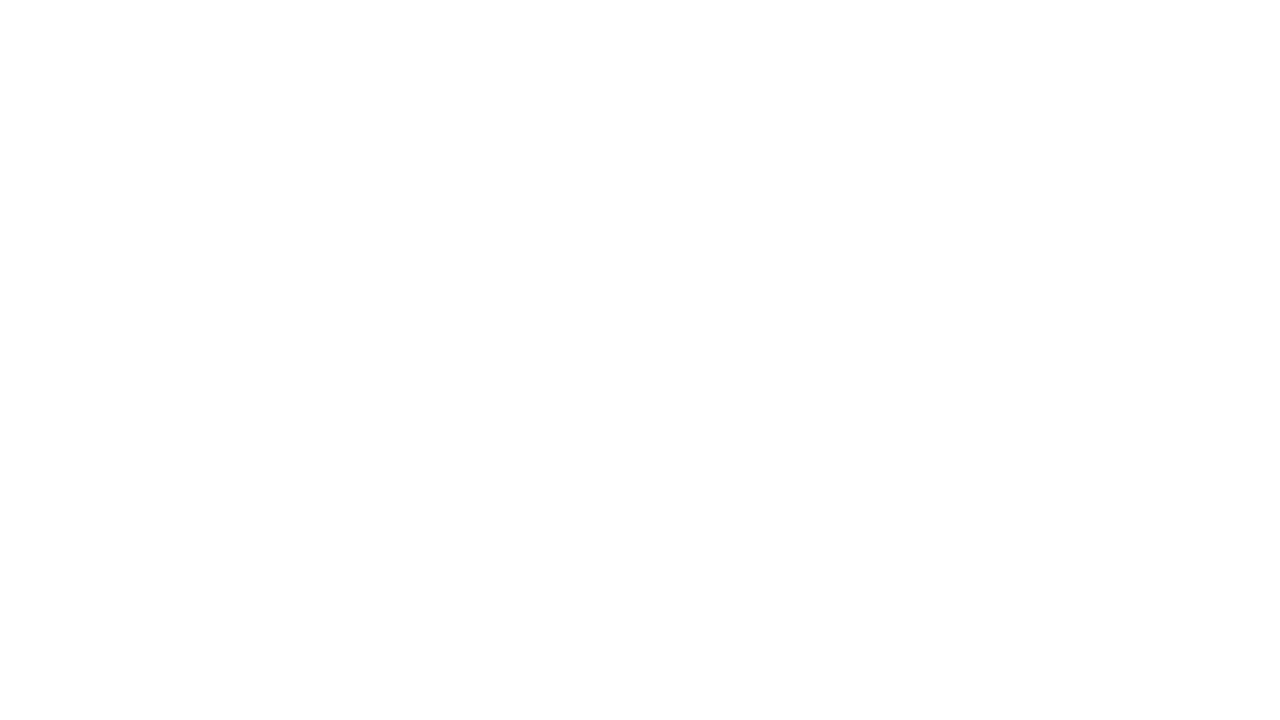

Retrieved page title: 
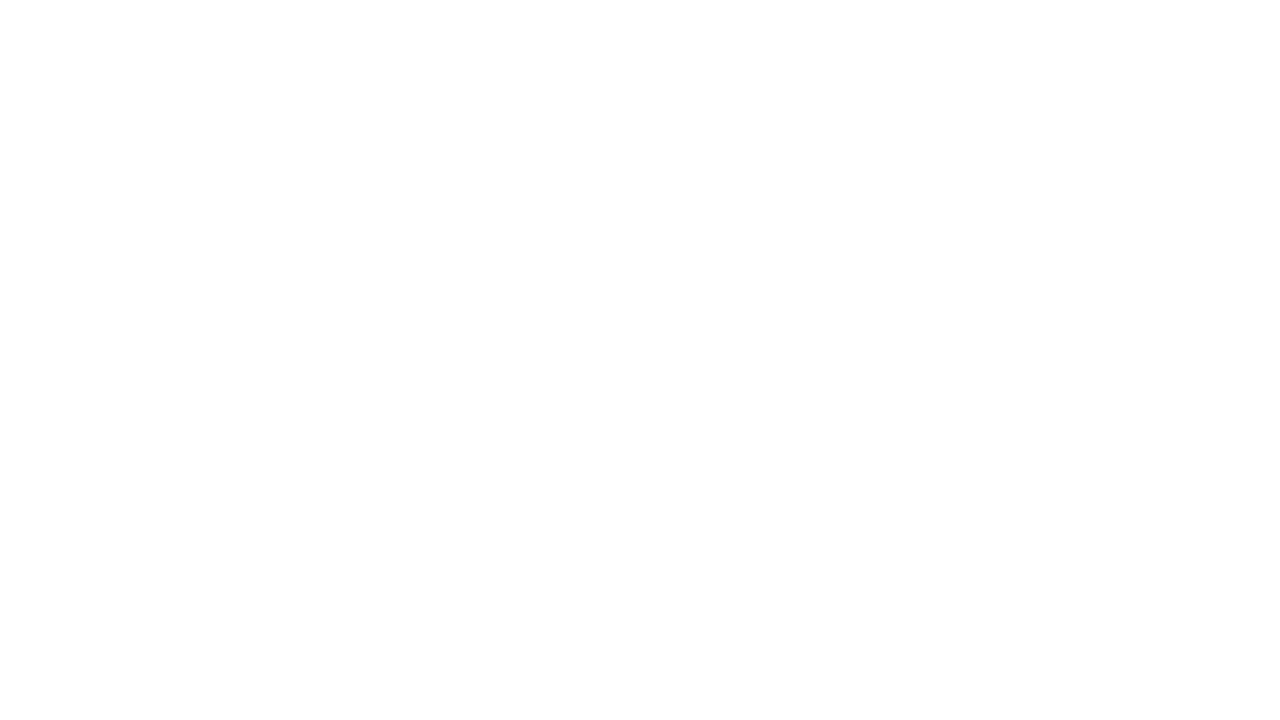

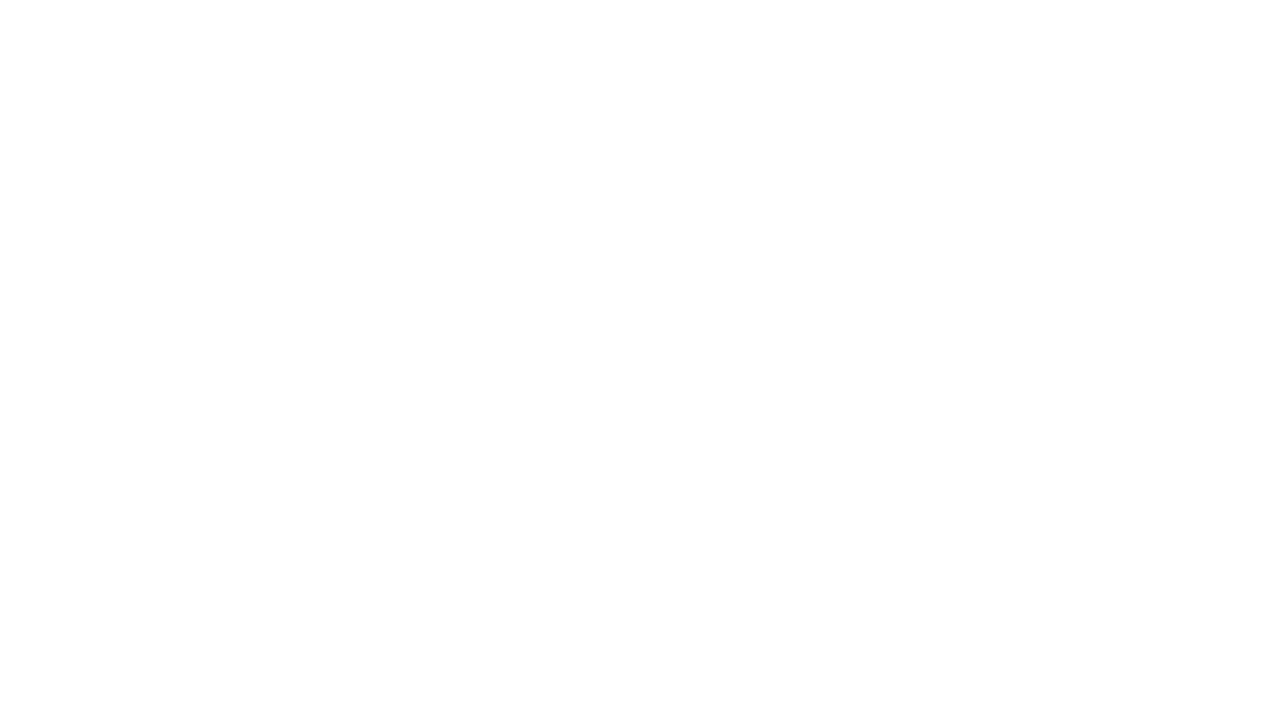